Tests drag and drop functionality on jQuery UI demo page by clicking on Draggable link, switching to iframe, and dragging an element

Starting URL: http://jqueryui.com/

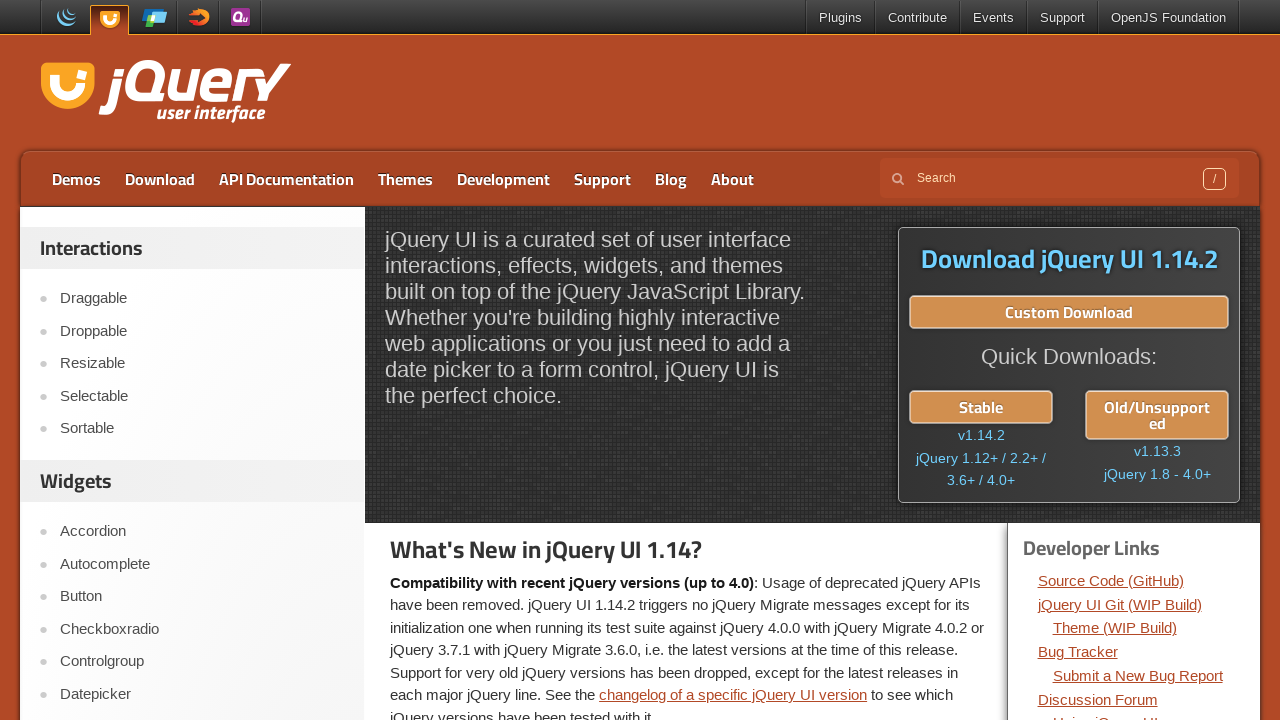

Clicked on Draggable link at (202, 299) on text=Draggable
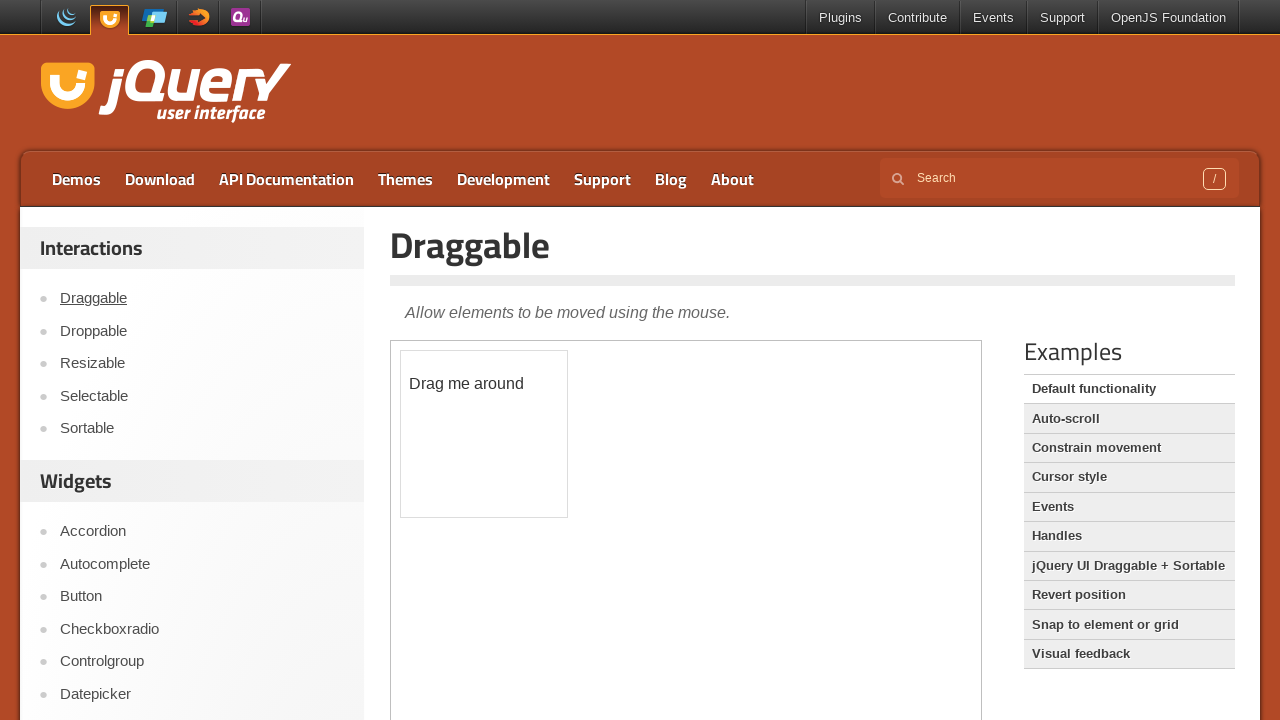

Located iframe with demo-frame class
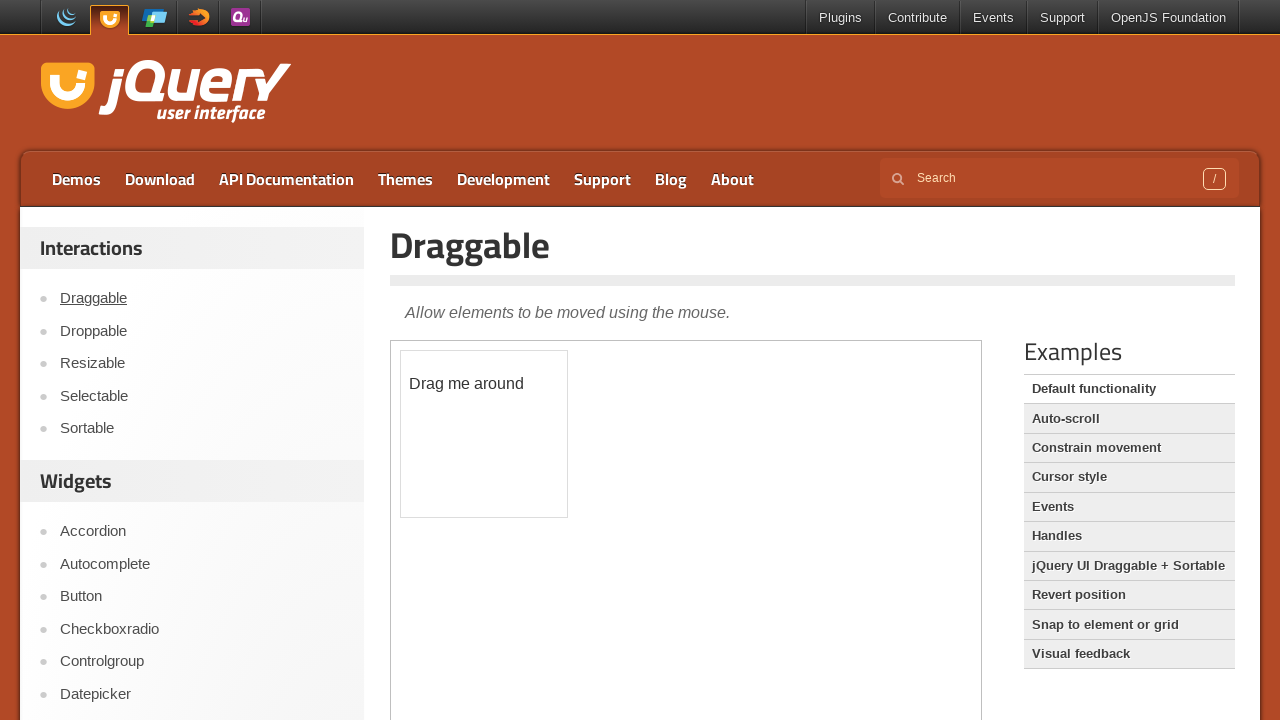

Located draggable element with id 'draggable' in iframe
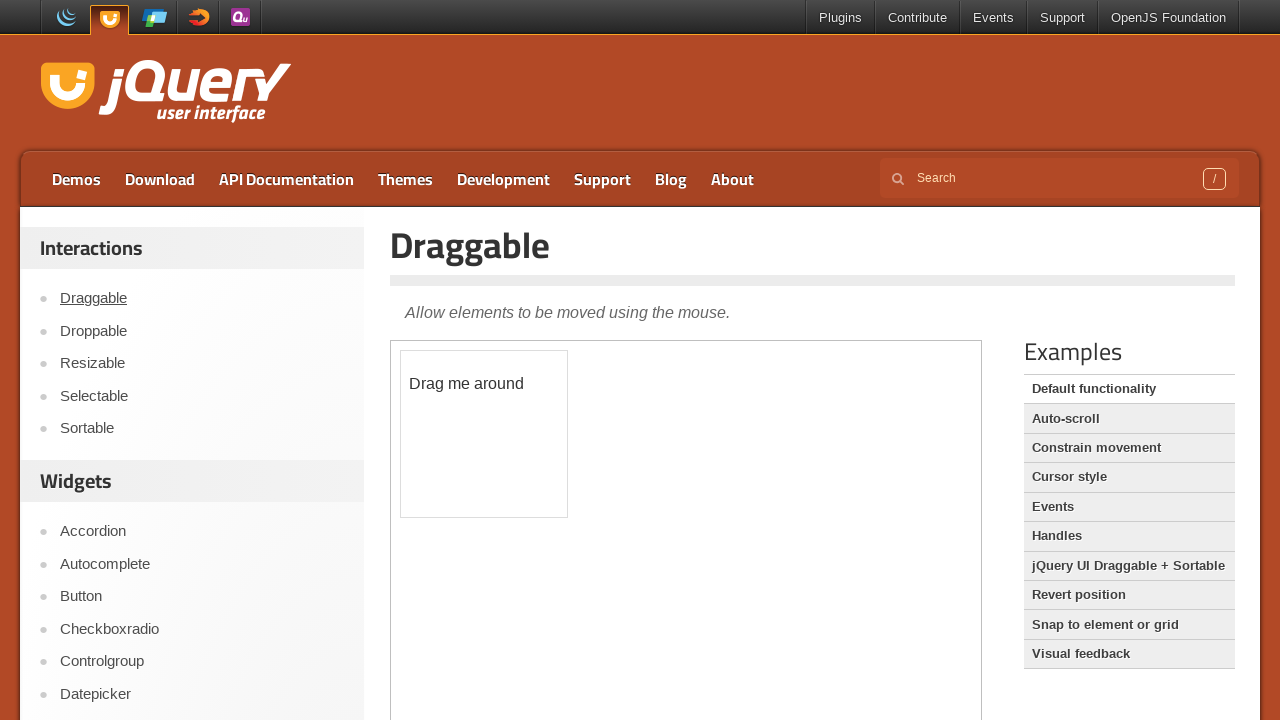

Dragged element 150px right and 150px down at (551, 501)
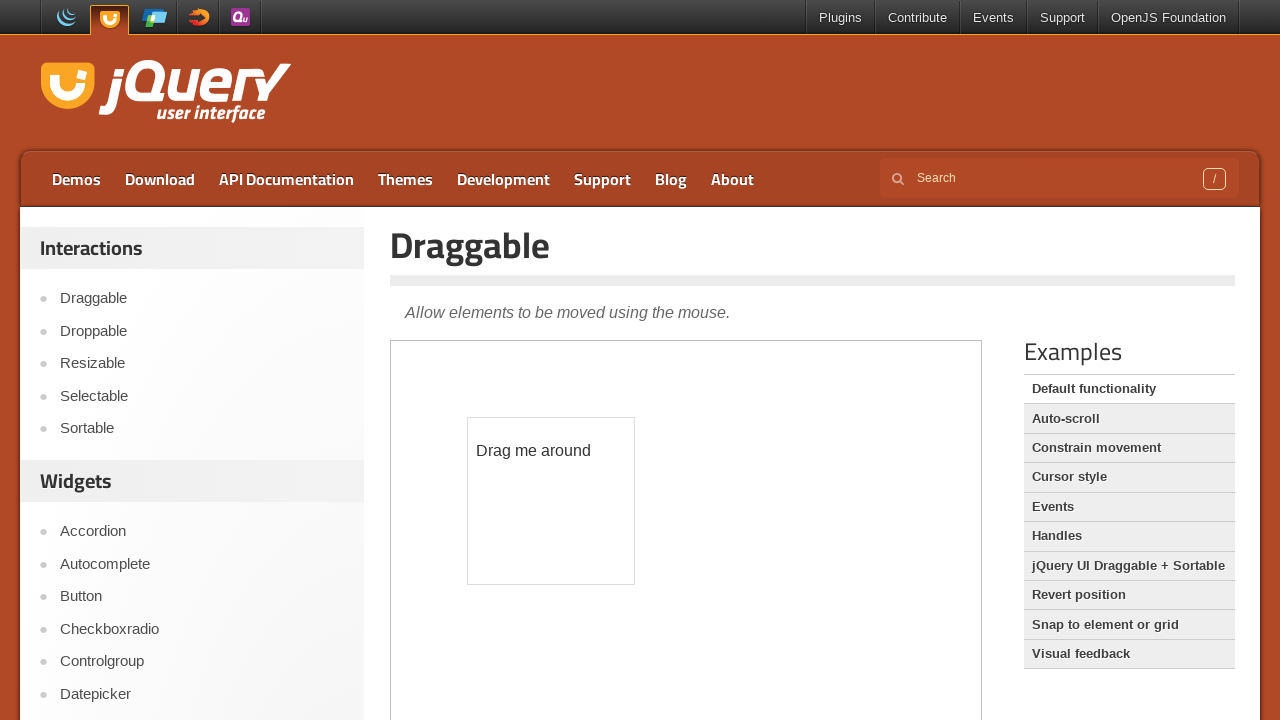

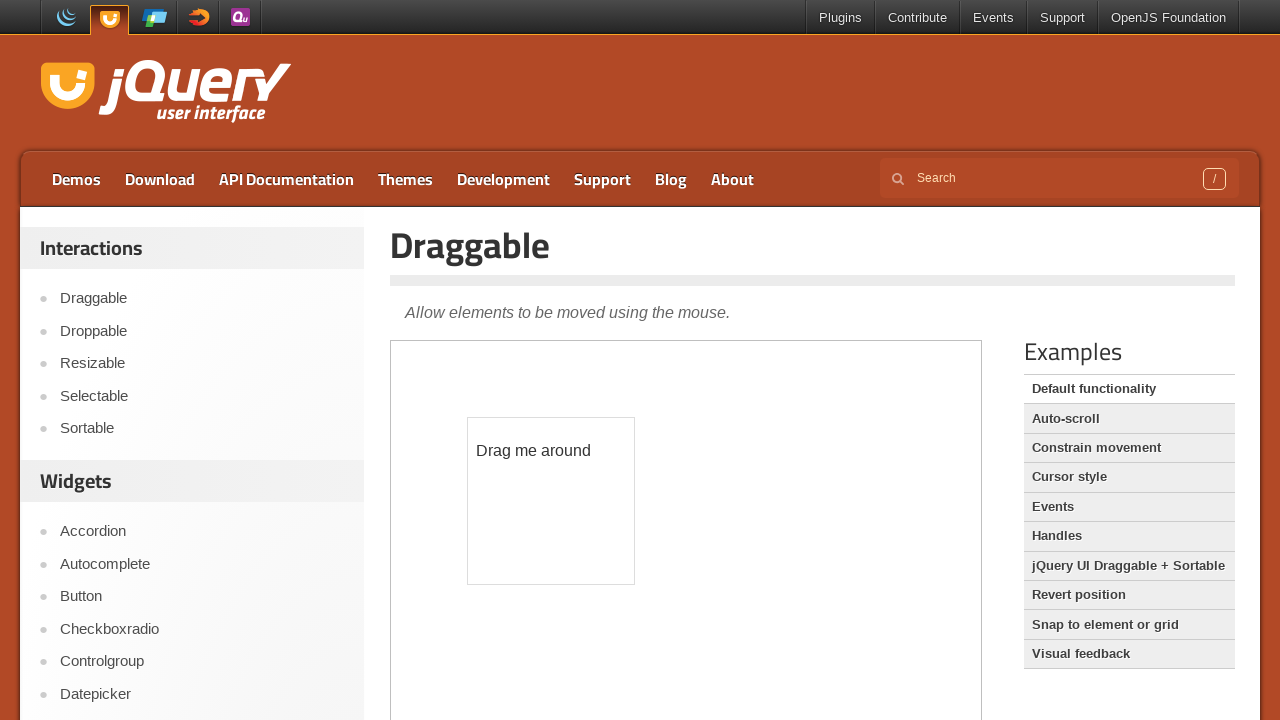